Tests dynamic loading examples by clicking Start button and waiting for hidden/rendered elements to appear

Starting URL: https://the-internet.herokuapp.com/

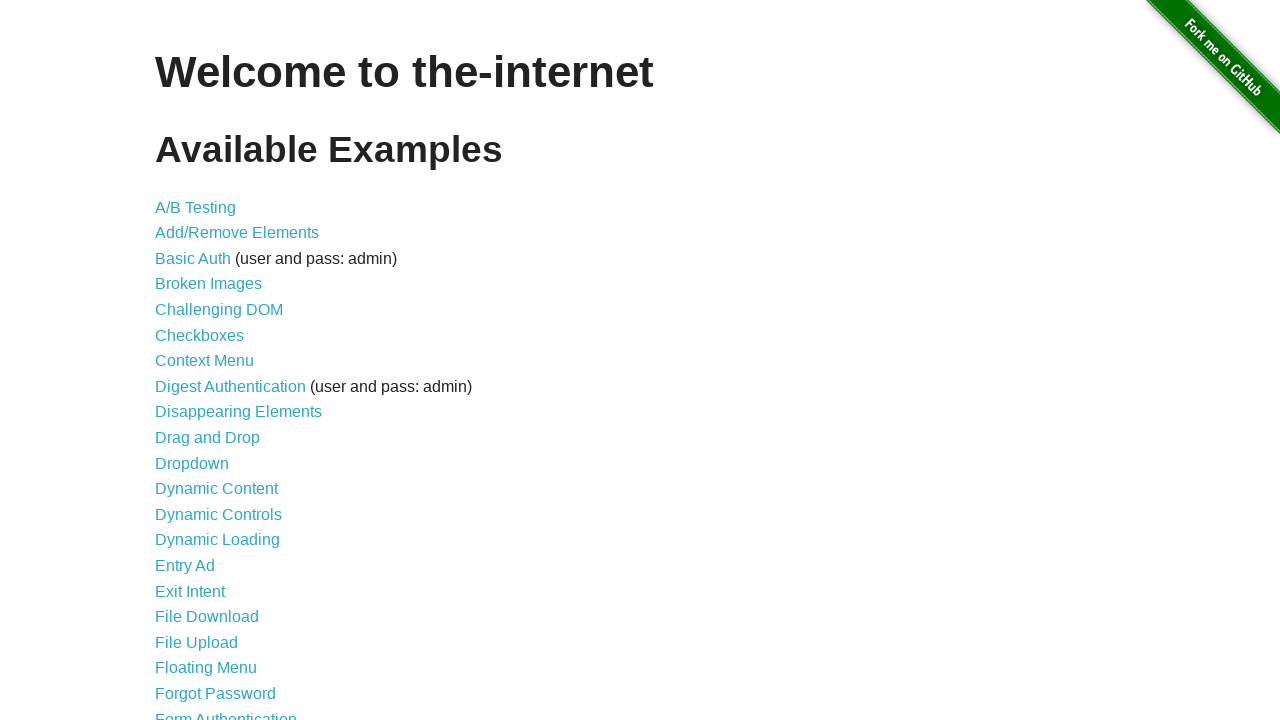

Clicked on Dynamic Loading link at (218, 540) on text=Dynamic Loading
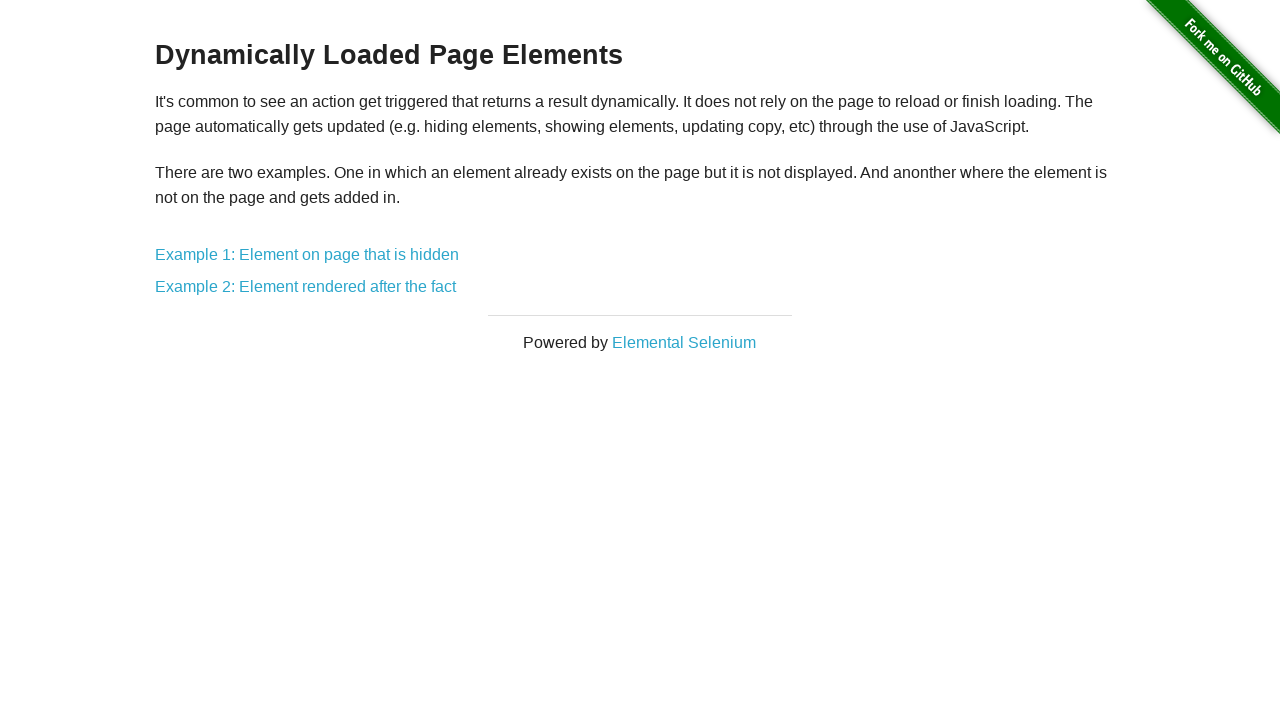

Dynamic Loading page loaded with Example 1 visible
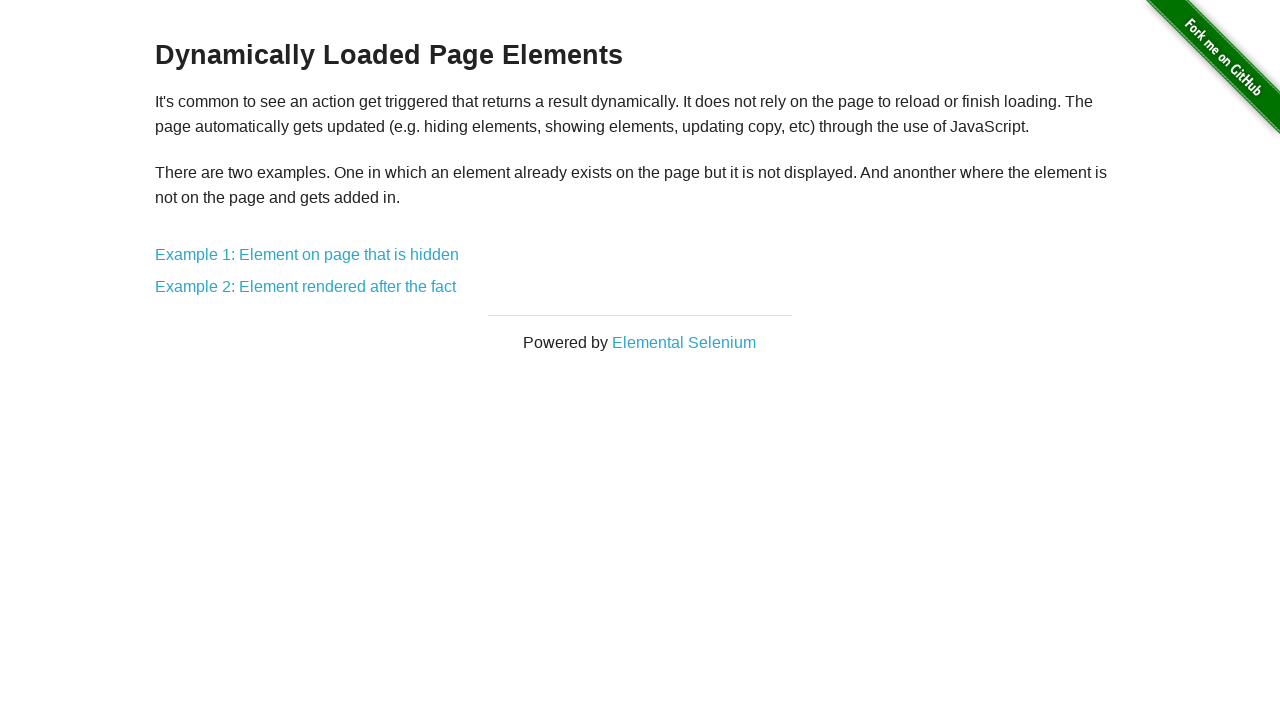

Clicked on Example 1: Element on page that is hidden at (307, 255) on text=Example 1: Element on page that is hidden
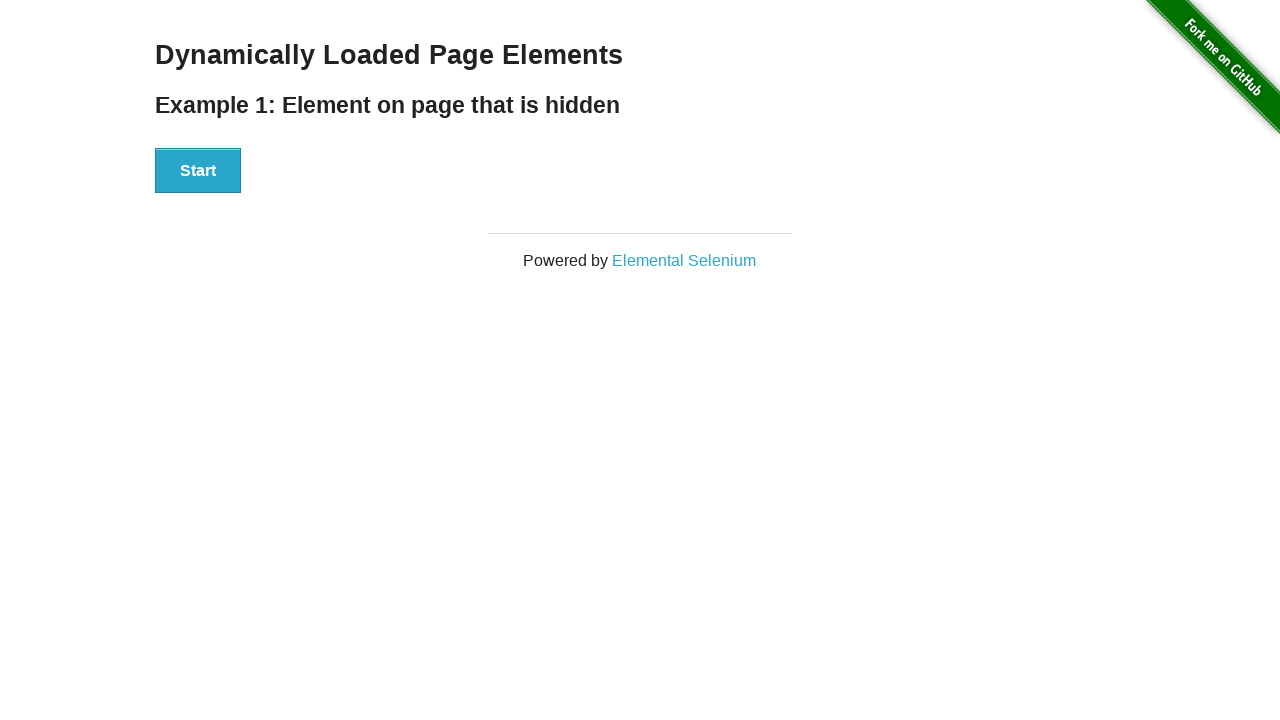

Start button appeared on Example 1 page
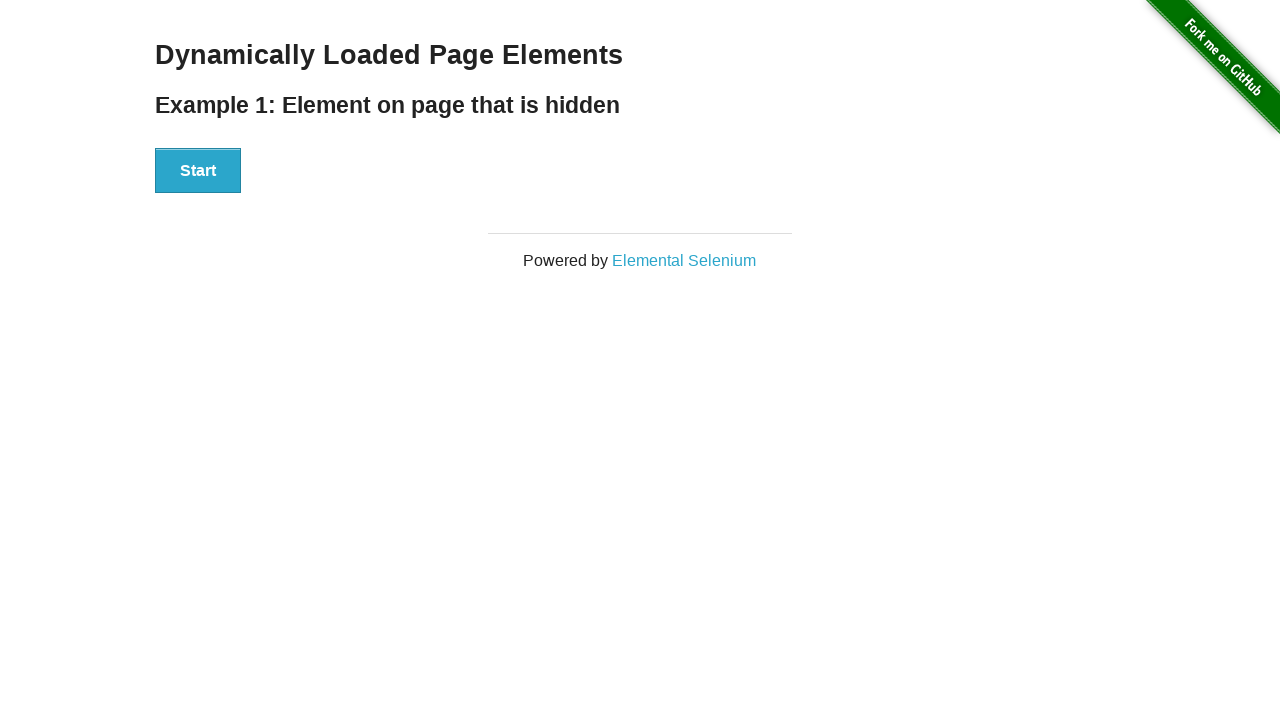

Clicked Start button on Example 1 at (198, 171) on text=Start
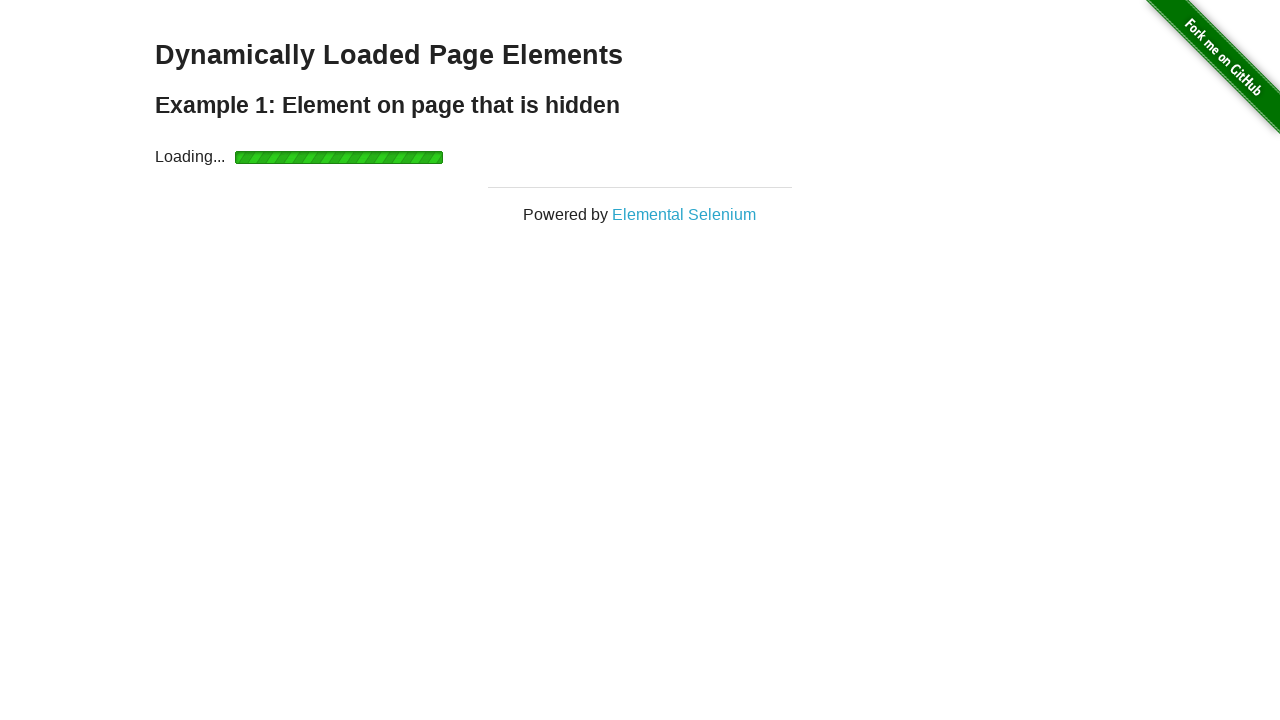

Hidden element 'Hello World!' appeared after dynamic loading
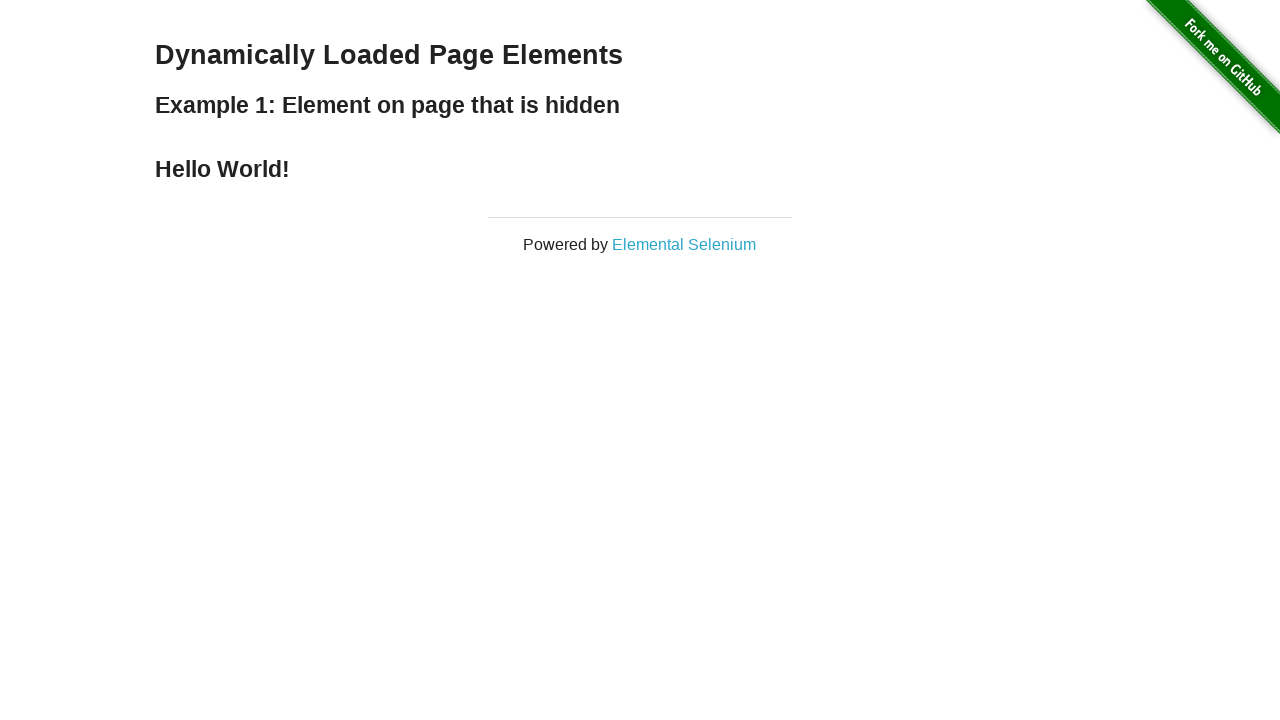

Navigated back to Dynamic Loading main page
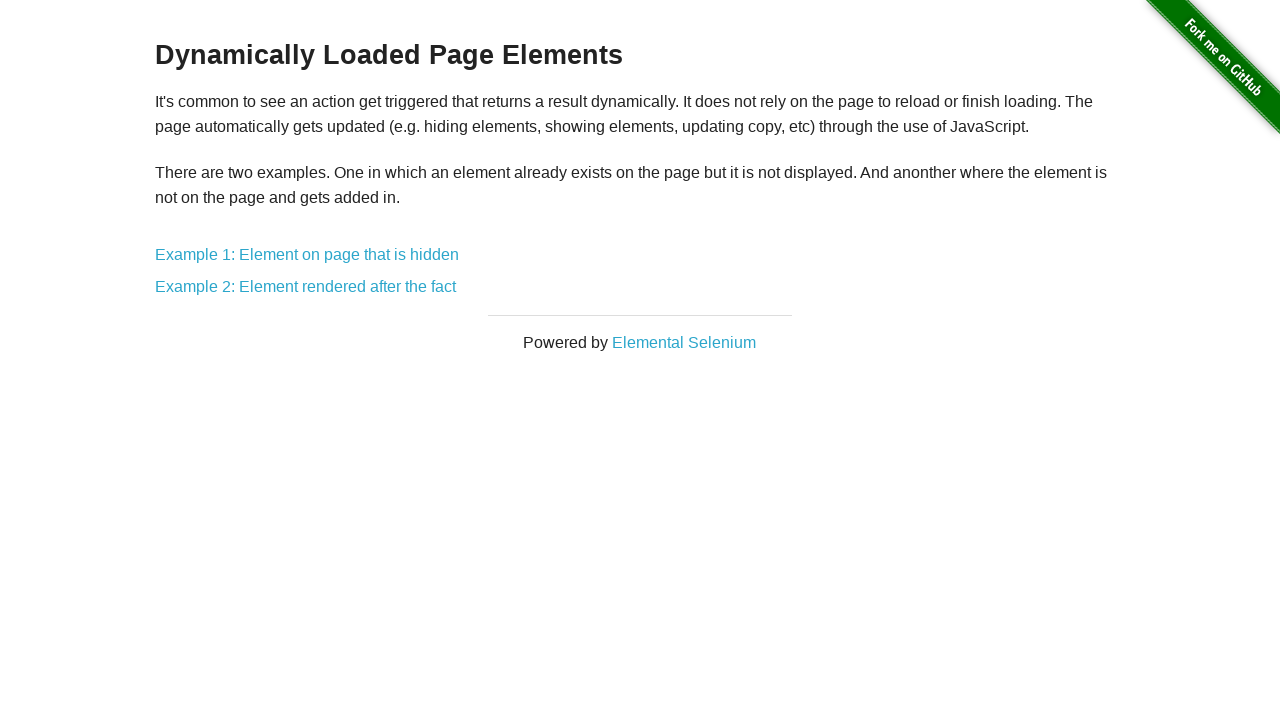

Clicked on Example 2: Element rendered after the fact at (306, 287) on text=Example 2: Element rendered after the fact
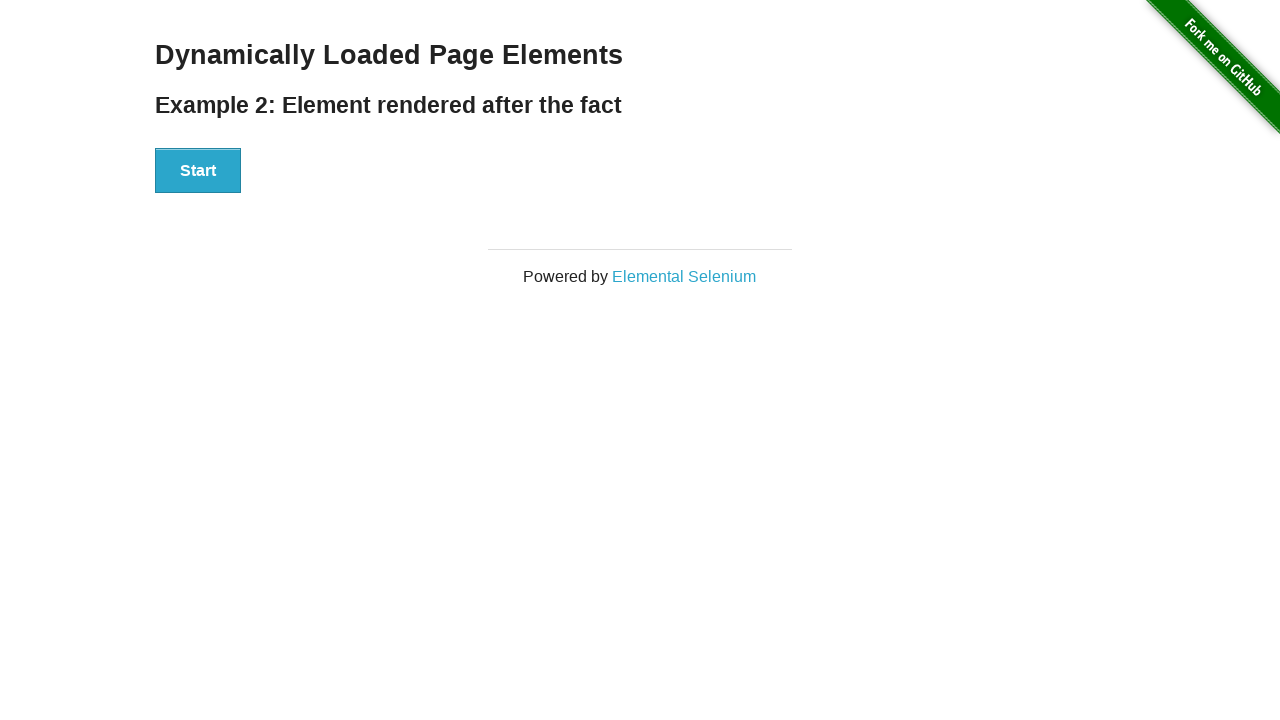

Start button appeared on Example 2 page
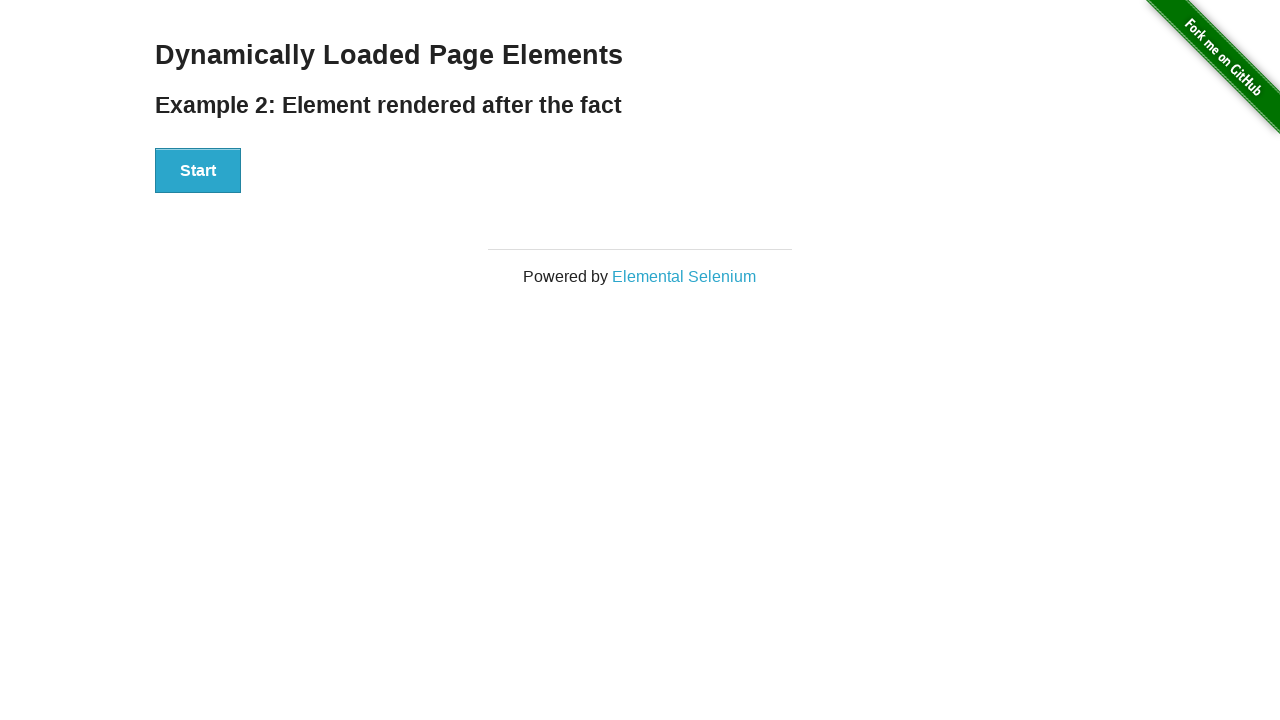

Clicked Start button on Example 2 at (198, 171) on text=Start
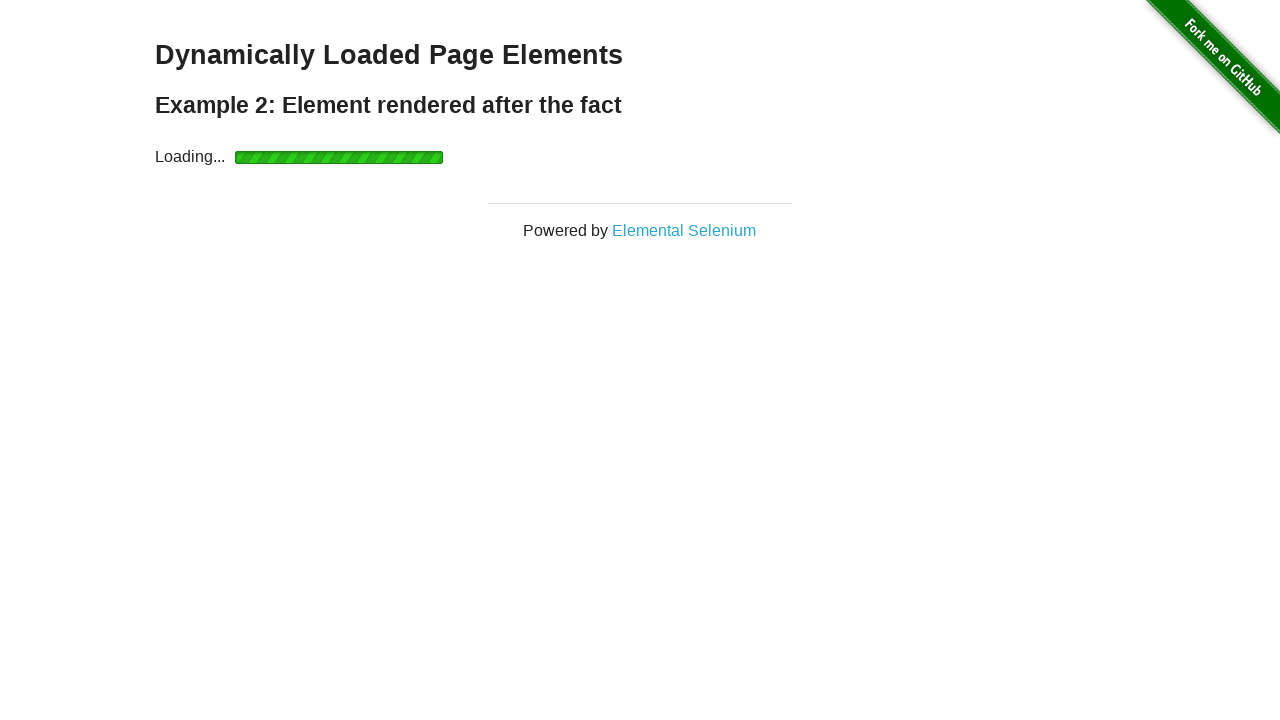

Finish element rendered after dynamic loading on Example 2
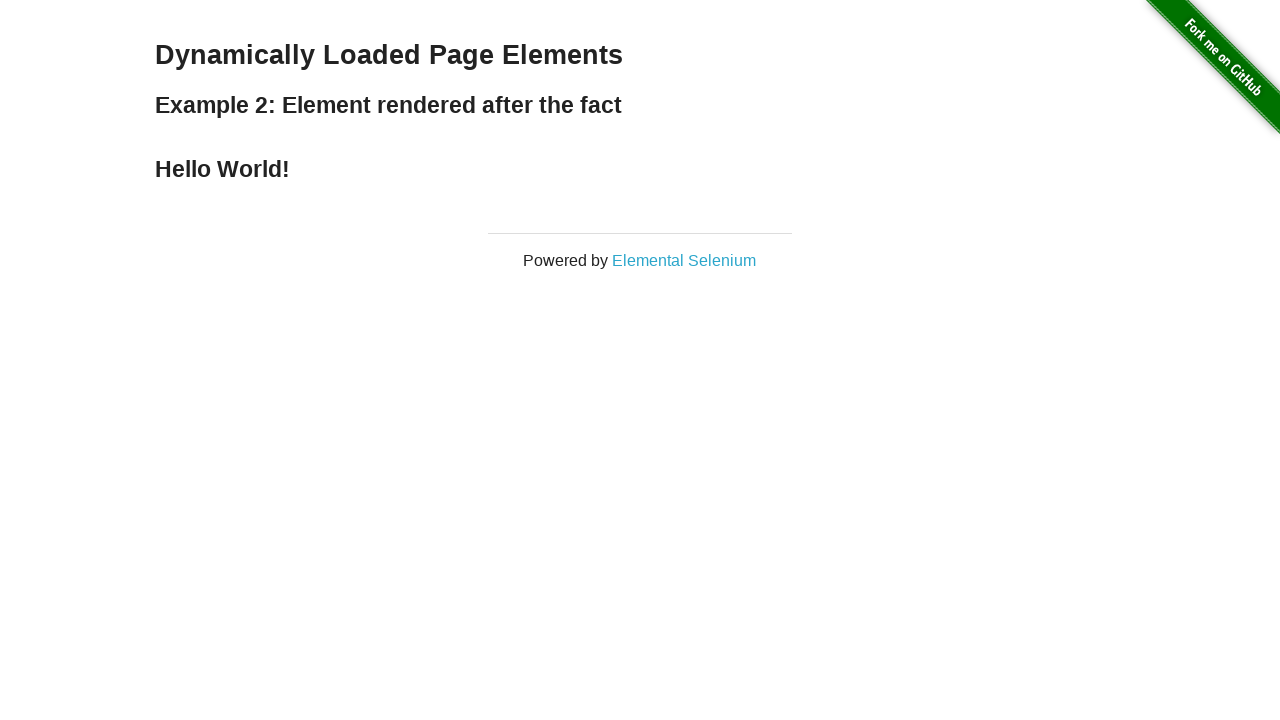

Navigated back to home page
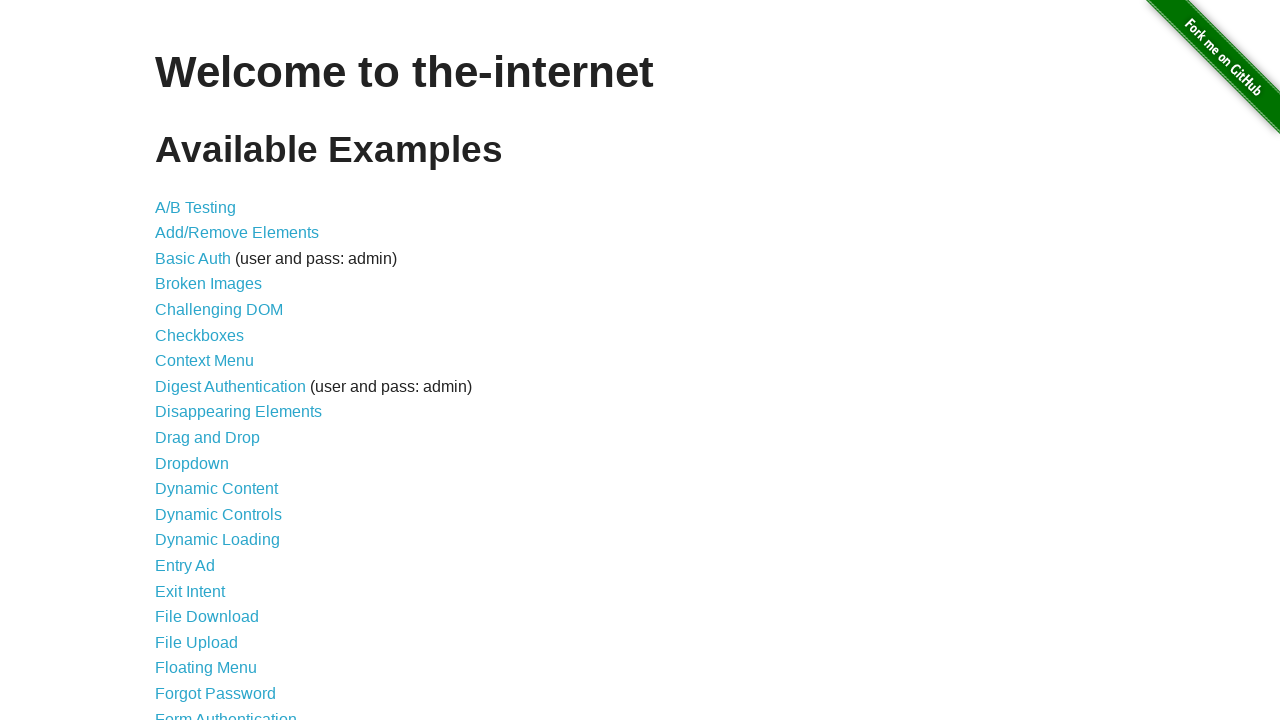

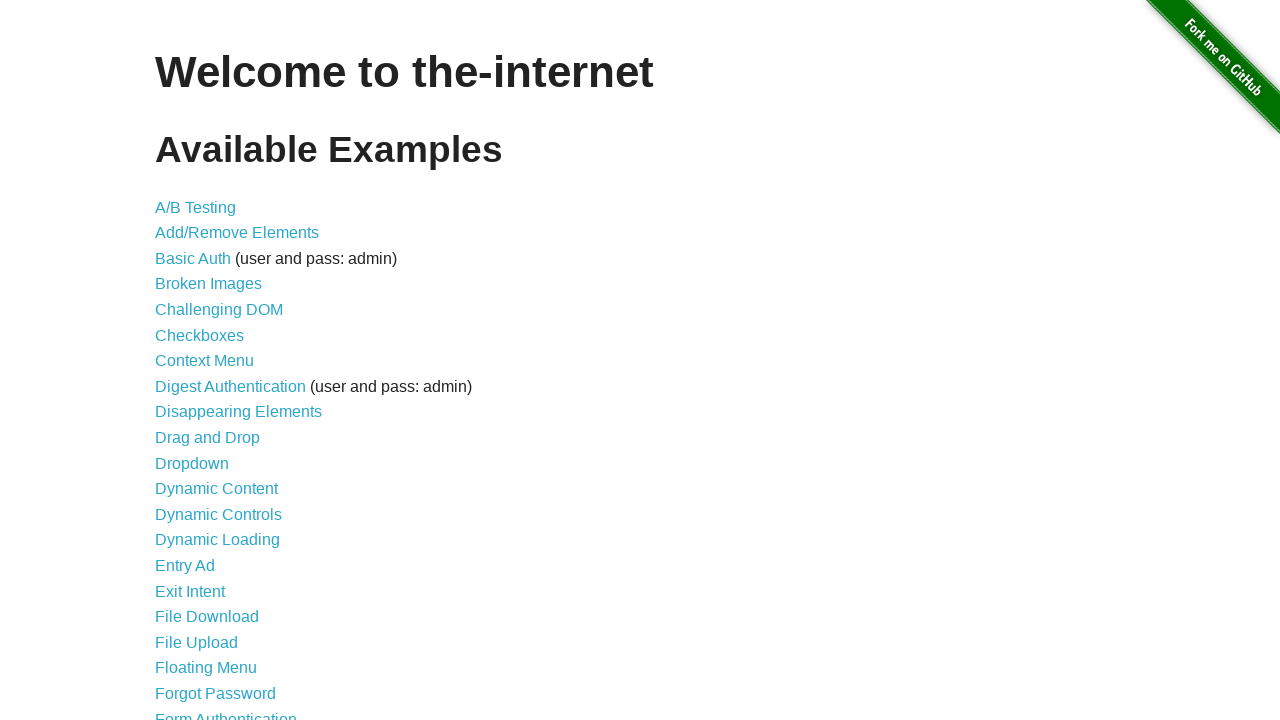